Tests opening a new browser window/tab using Playwright's context, navigates to a second page in the new context, and verifies multiple pages can be managed.

Starting URL: https://the-internet.herokuapp.com/windows

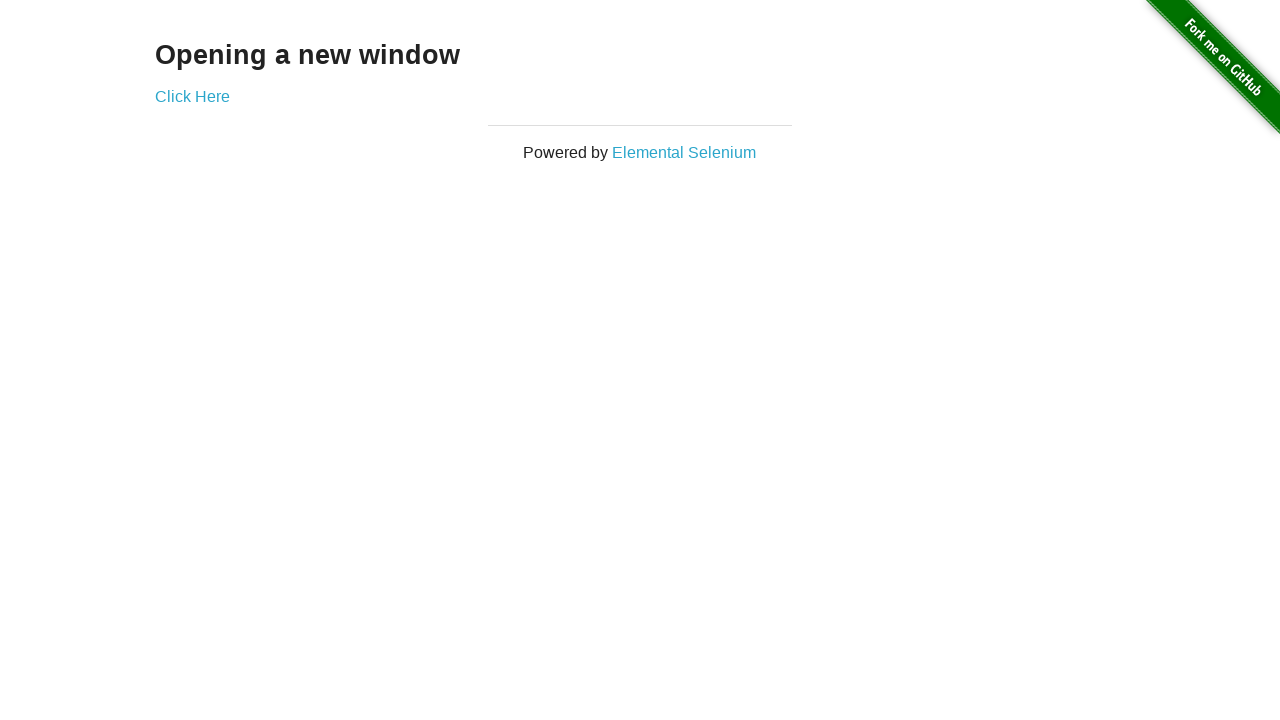

Stored reference to the first page
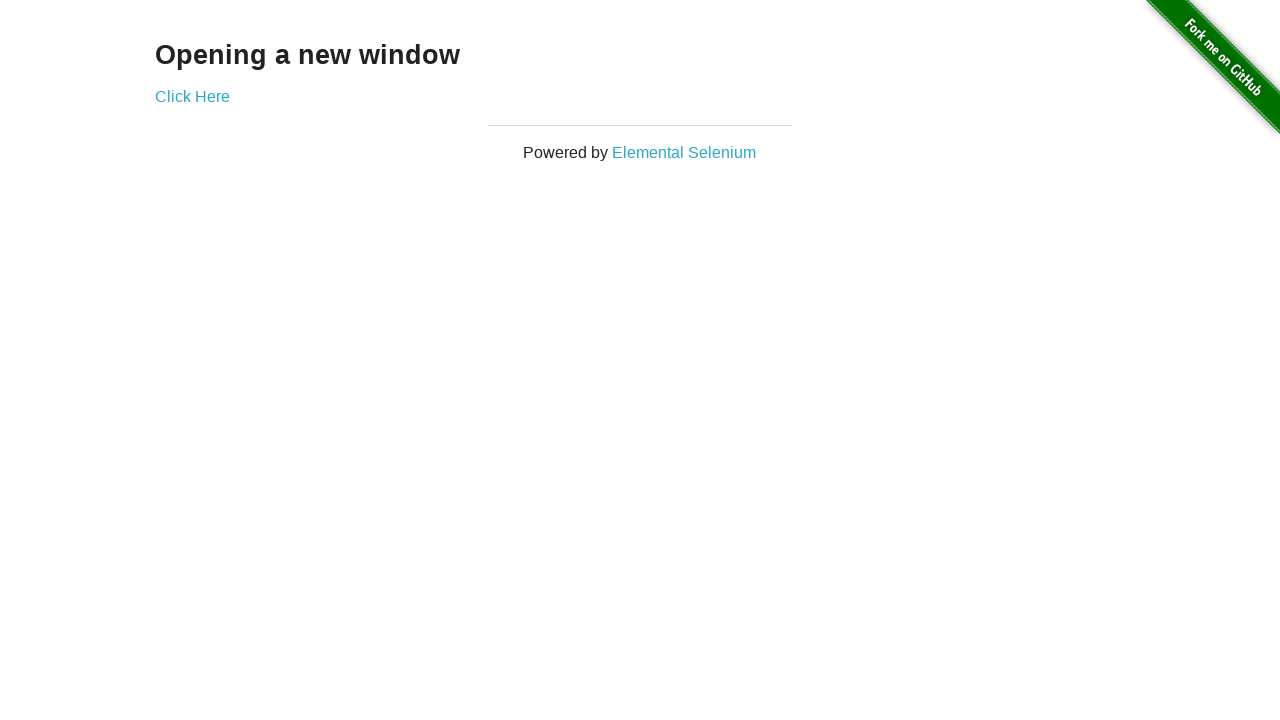

Opened a new page in the context
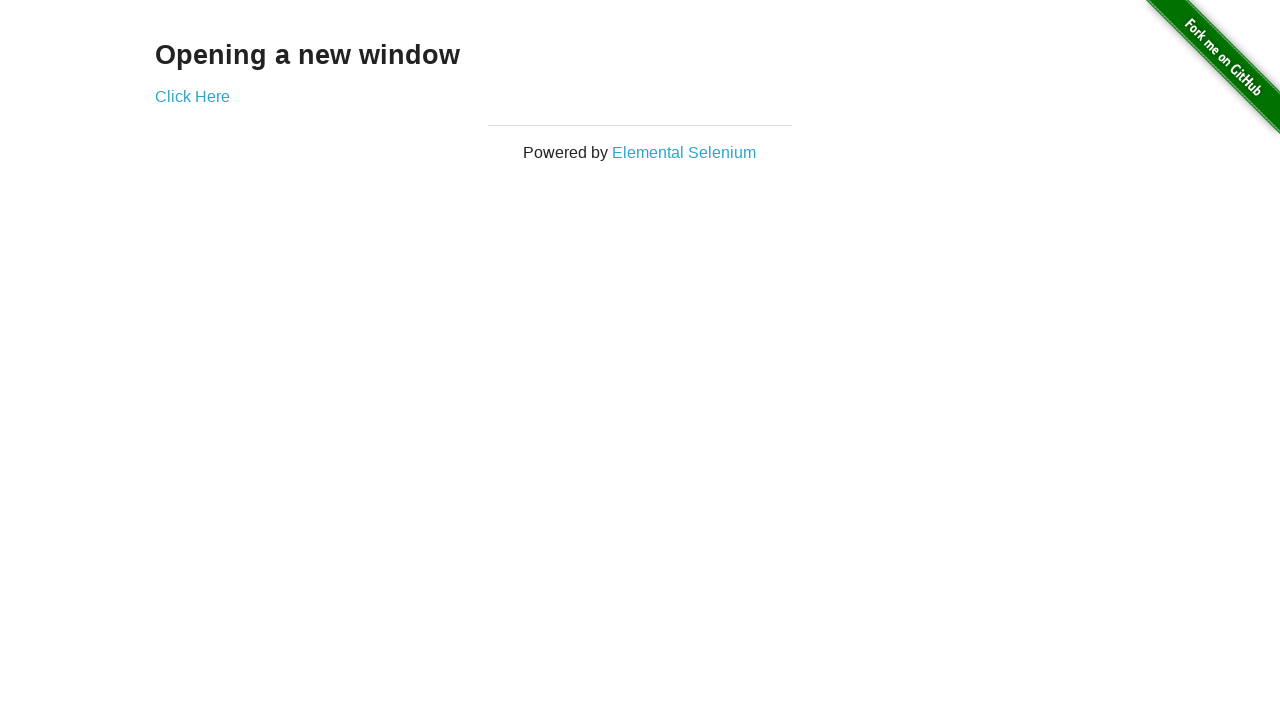

Navigated new page to typos test page
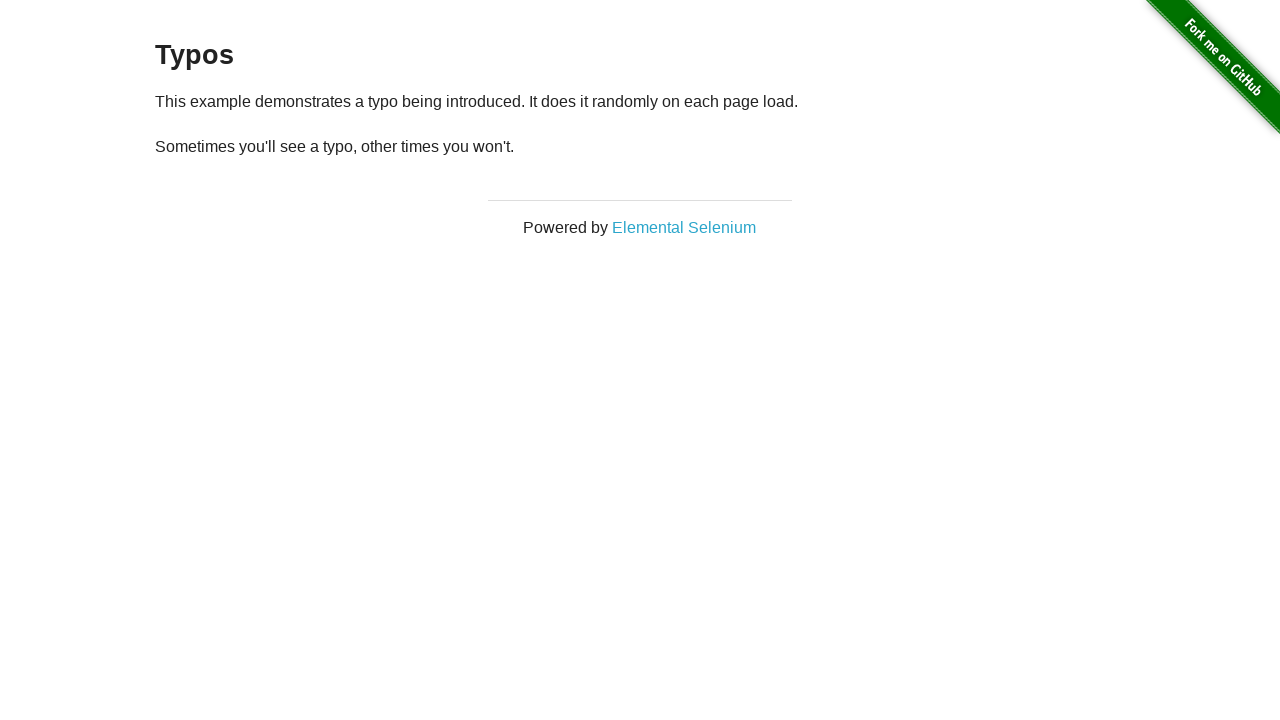

Waited for new page to complete DOM content loading
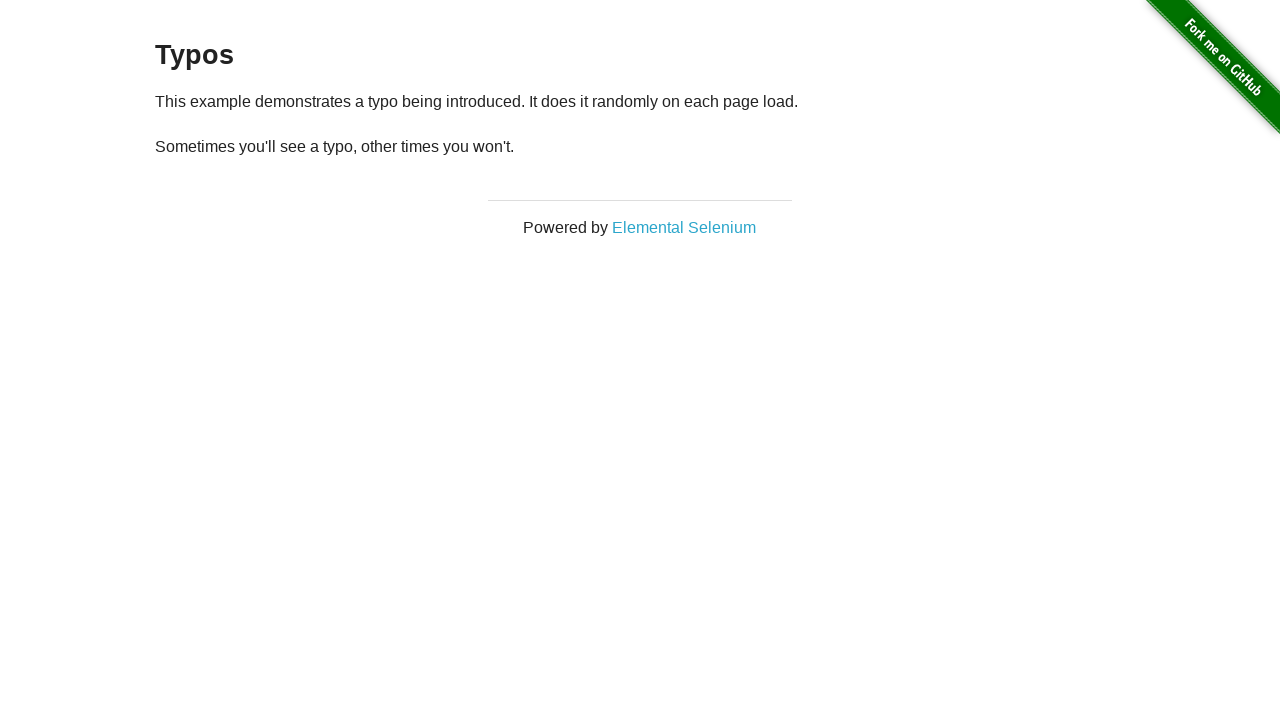

Verified 2 pages are open in the context
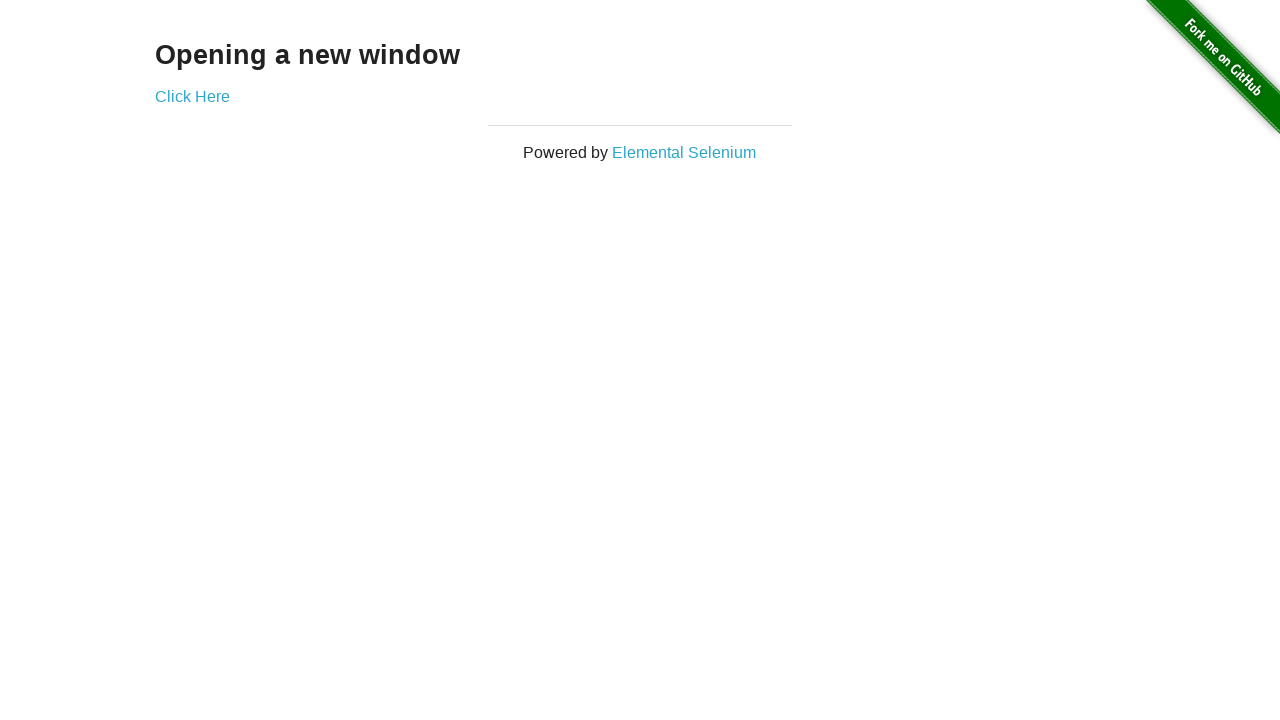

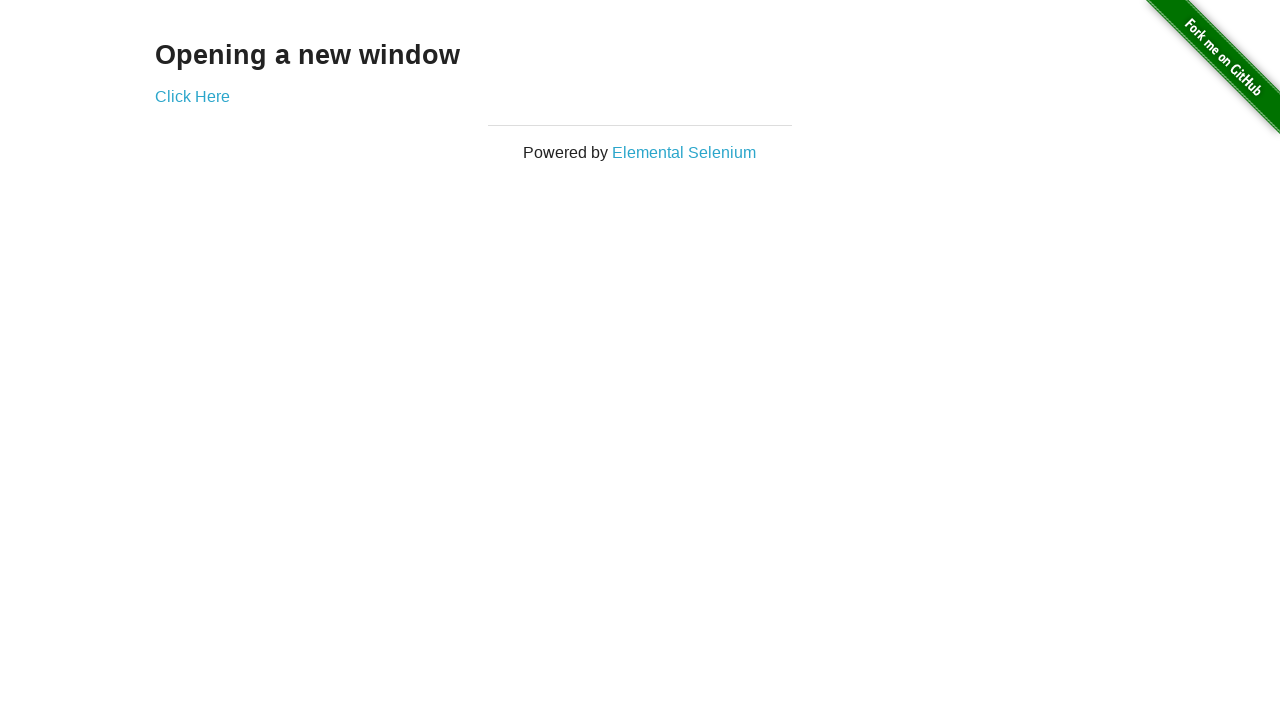